Tests a date picker calendar widget by clicking the date input, selecting a month (October), year (2018), and day (17) from dropdown menus.

Starting URL: https://demoqa.com/date-picker

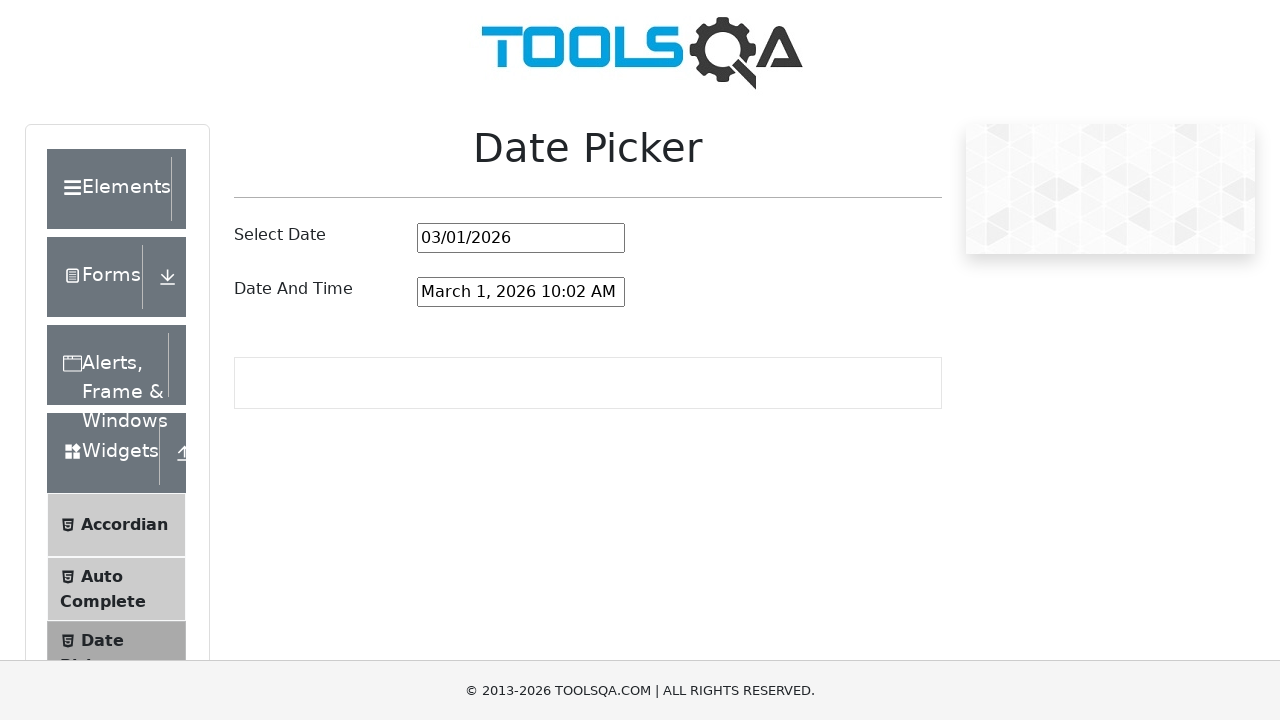

Clicked date picker input to open the calendar widget at (521, 238) on #datePickerMonthYearInput
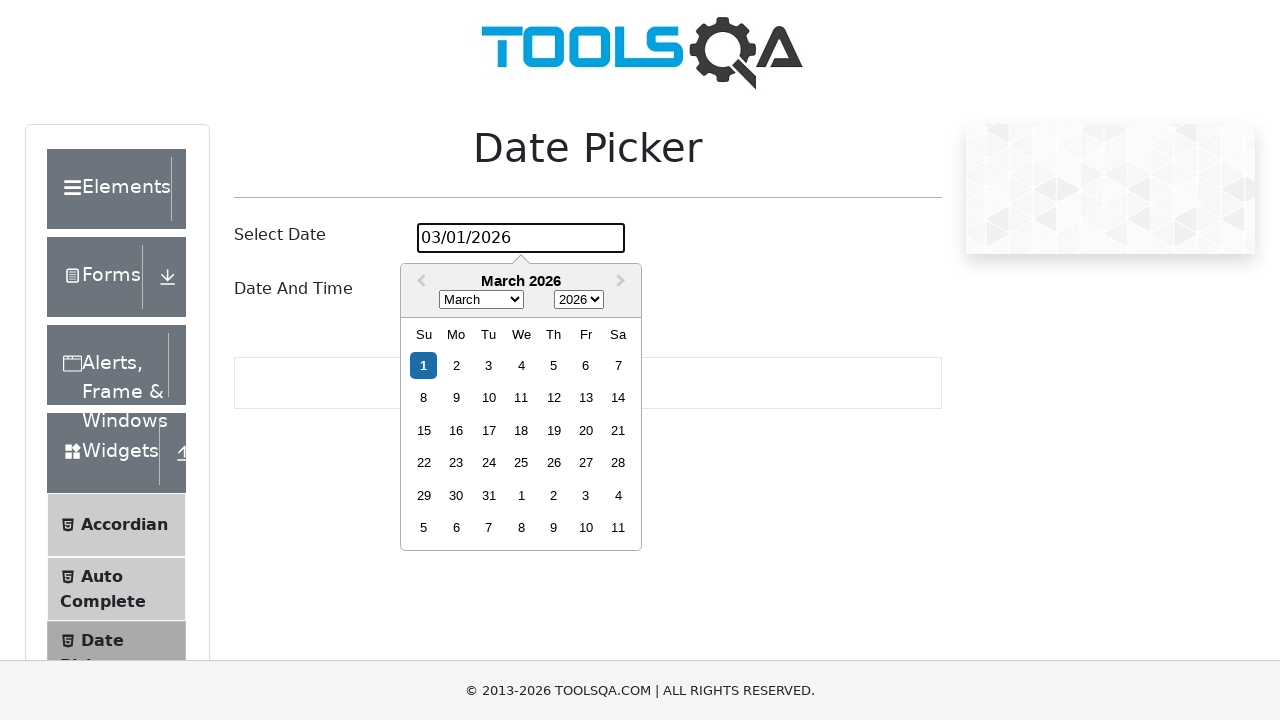

Selected October from the month dropdown on .react-datepicker__month-select
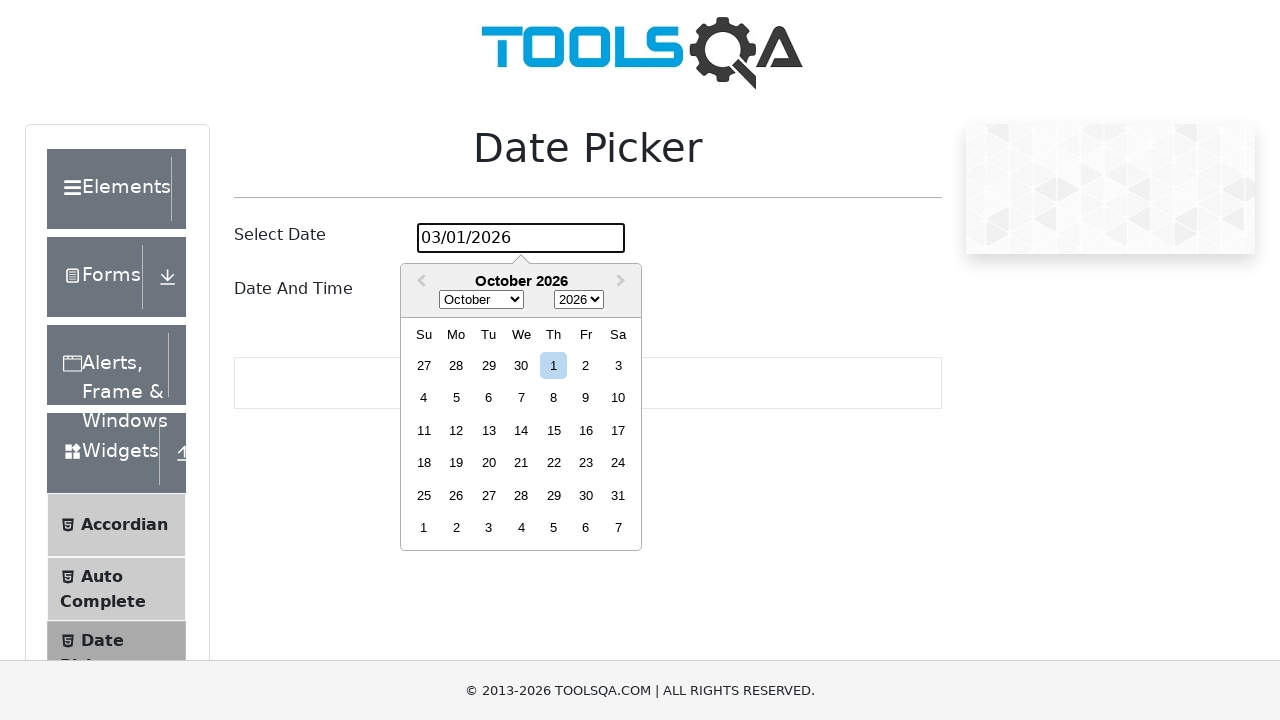

Selected 2018 from the year dropdown on .react-datepicker__year-select
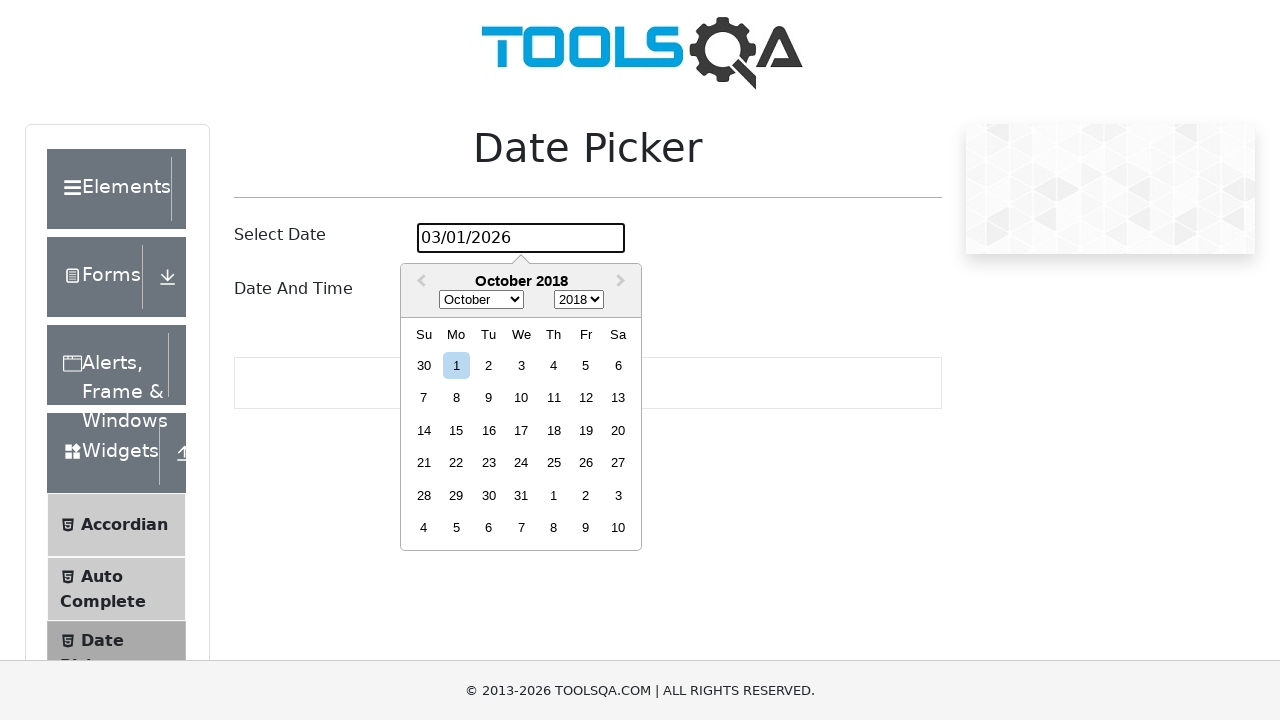

Clicked day 17 to complete the date selection (October 17, 2018) at (521, 430) on .react-datepicker__day--017:not(.react-datepicker__day--outside-month)
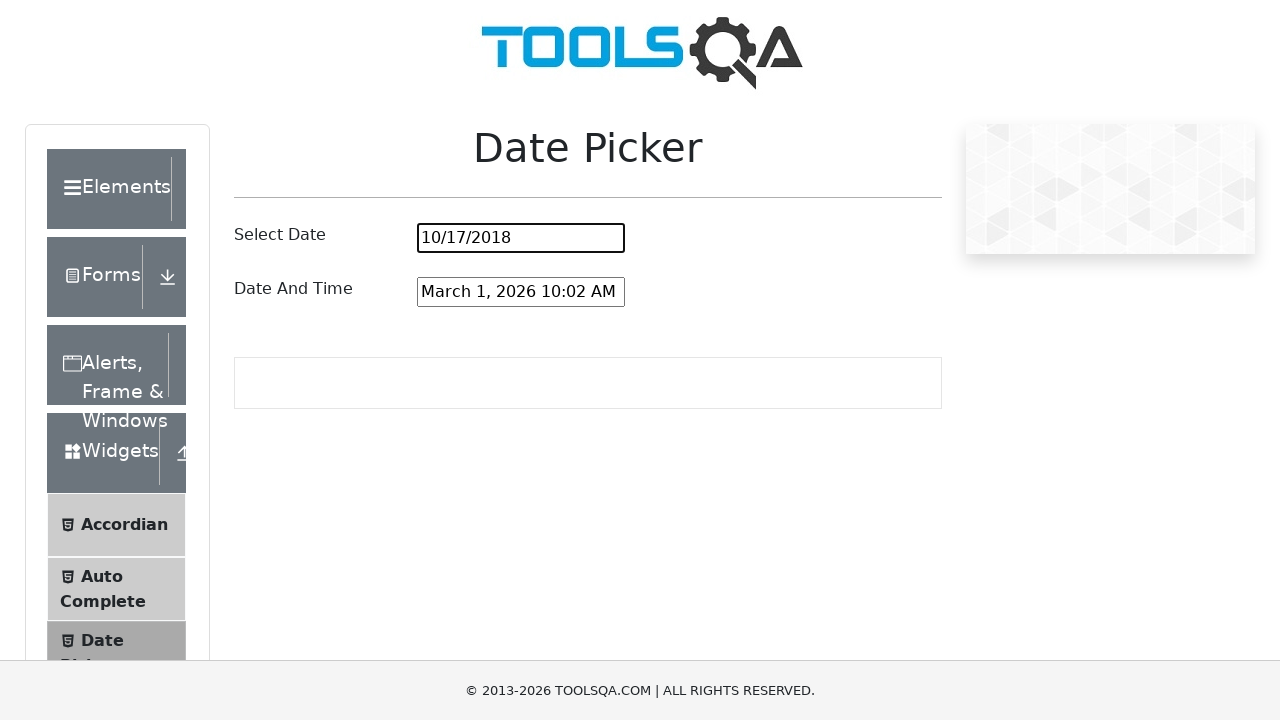

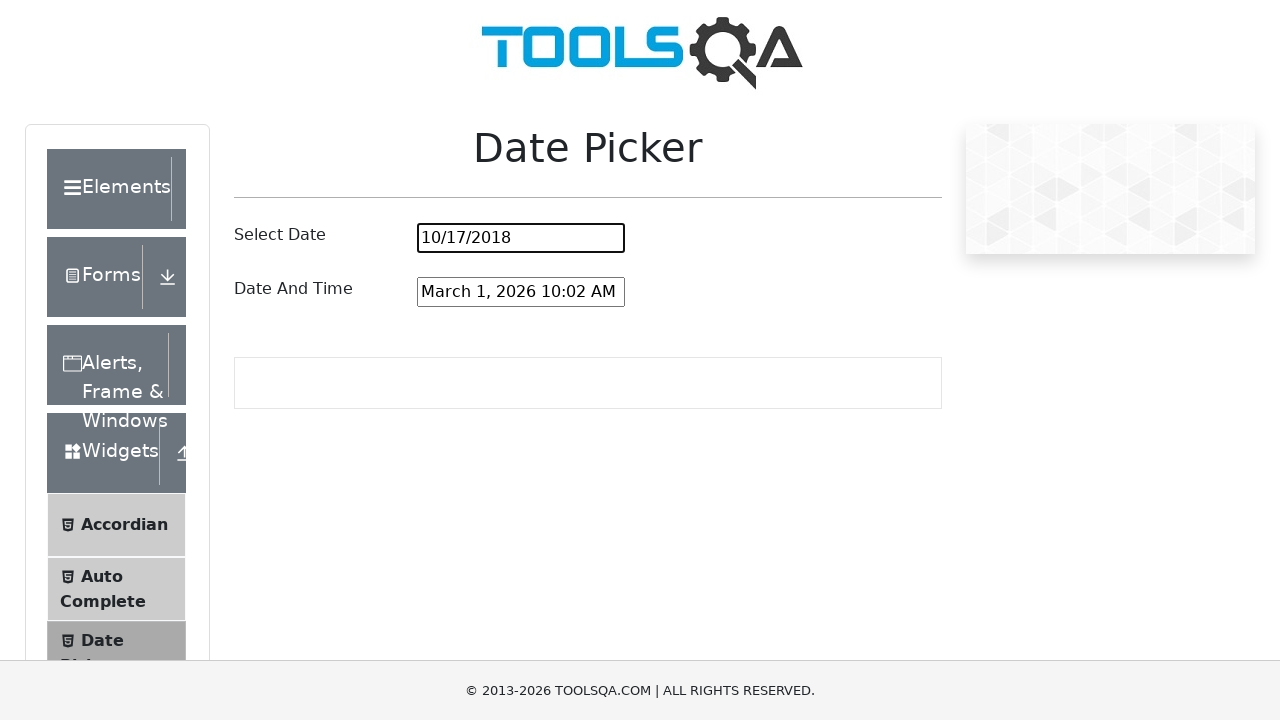